Navigates to Airbnb search results page for Europe and scrolls to the bottom to load content

Starting URL: https://www.airbnb.co.id/s/Eropa/homes?tab_id=home_tab&refinement_paths%5B%5D=%2Fhomes&flexible_trip_lengths%5B%5D=one_week&price_filter_input_type=2&price_filter_num_nights=5&channel=EXPLORE&place_id=ChIJhdqtz4aI7UYRefD8s-aZ73I&date_picker_type=calendar&source=structured_search_input_header&search_type=filter_change

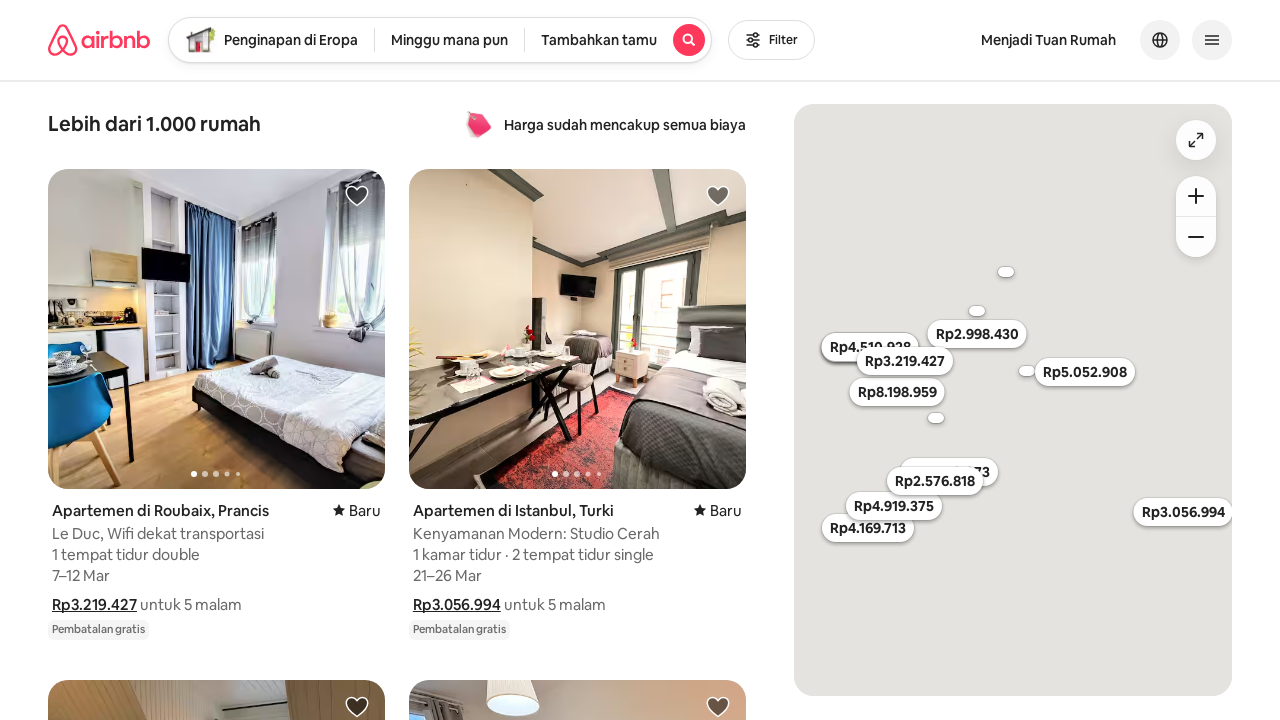

Waited 5 seconds for Airbnb search results page to load
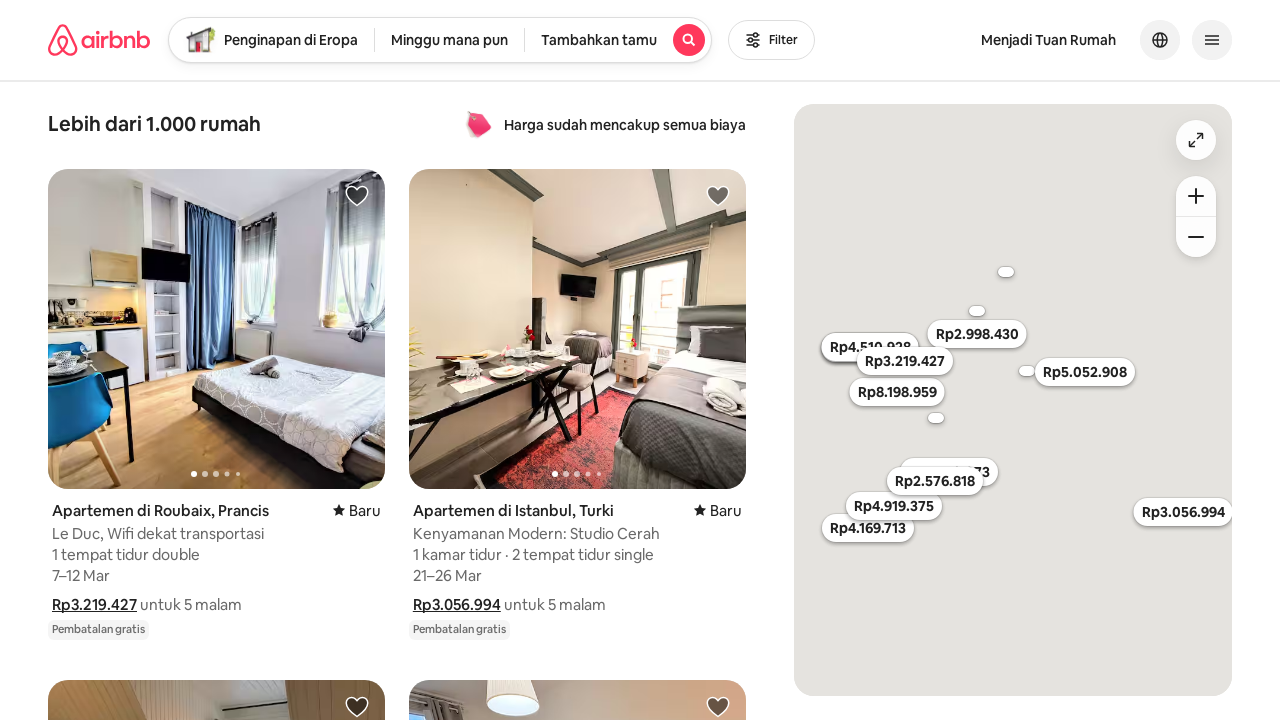

Scrolled to bottom of page to load more content
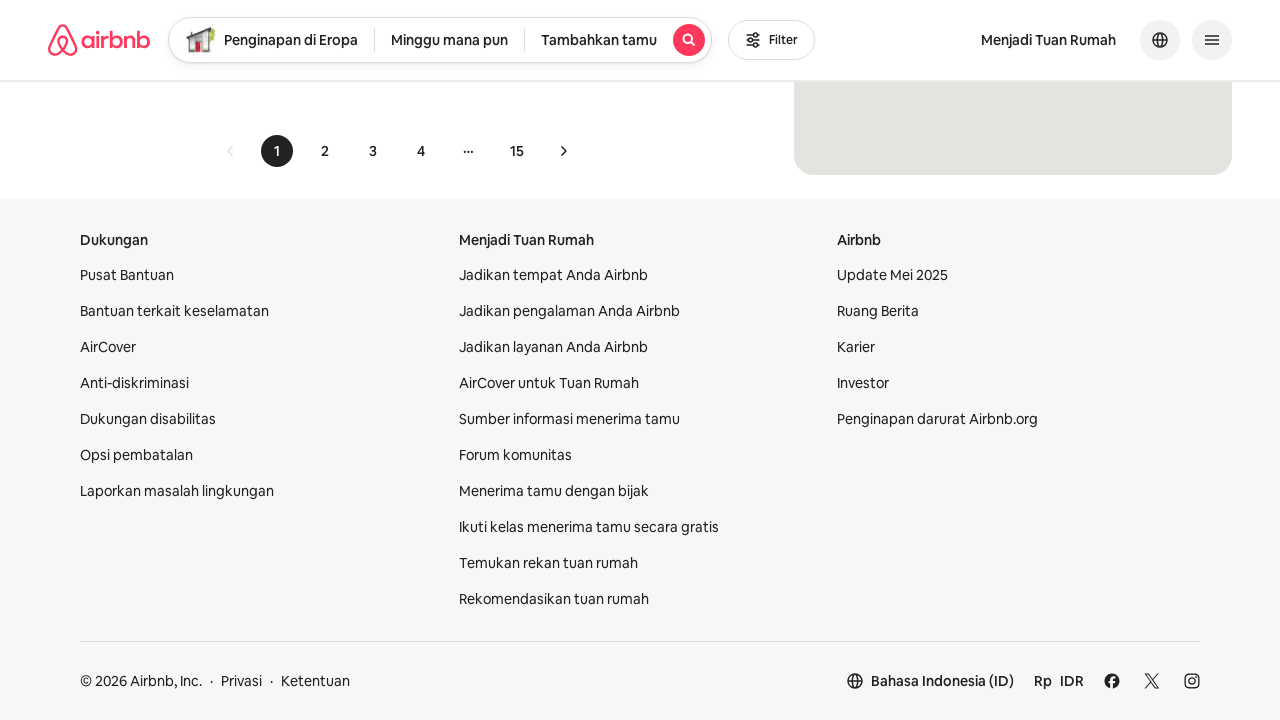

Waited 5 seconds for additional content to load after scrolling
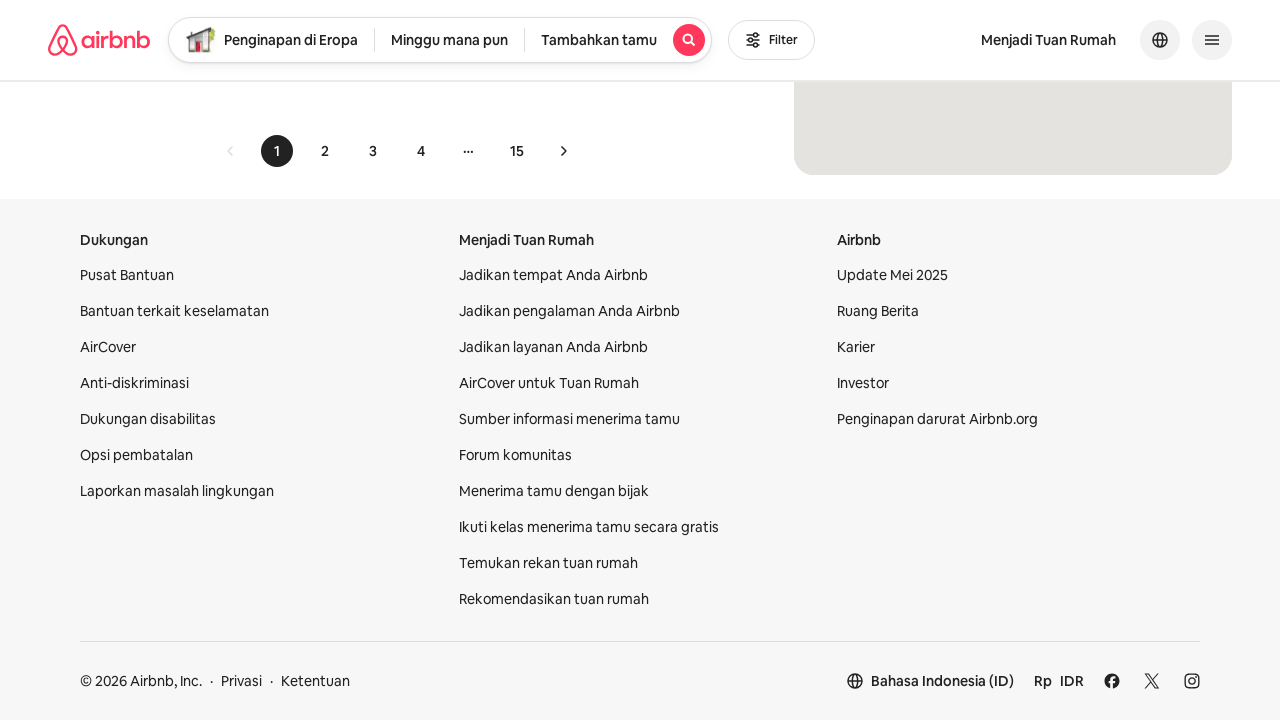

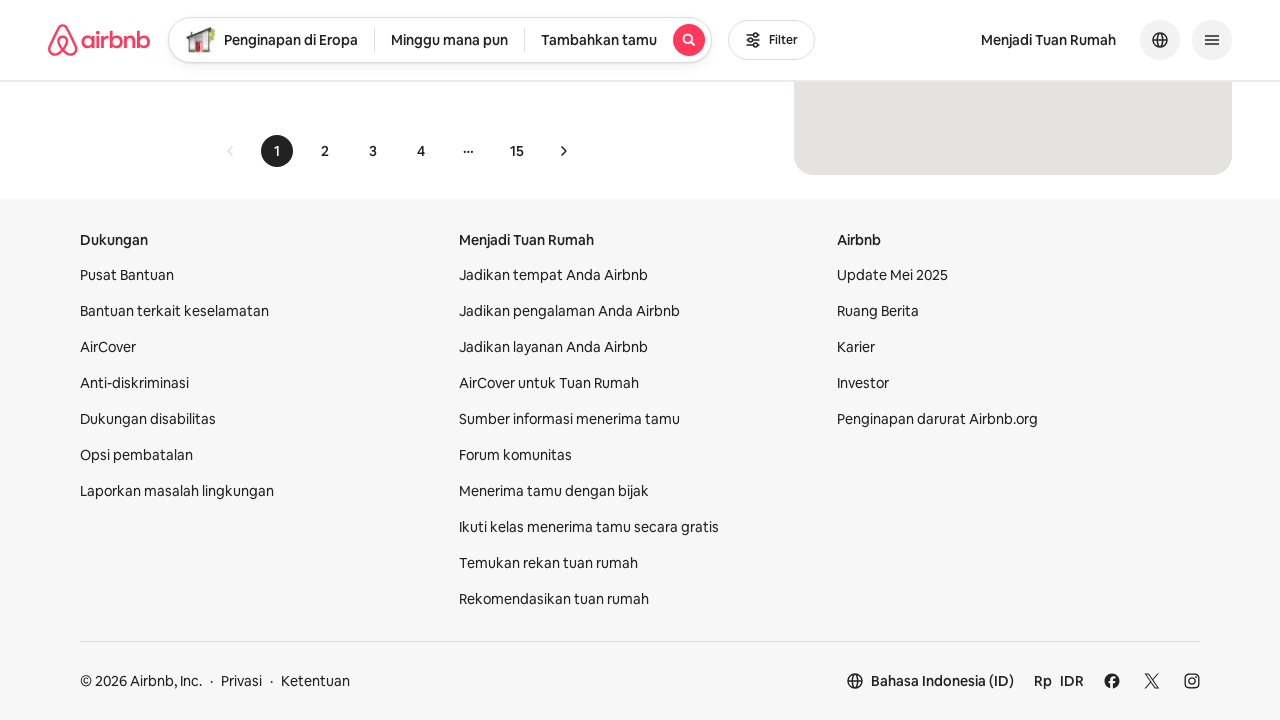